Tests radio button functionality by navigating to an HTML forms page, checking the state of radio buttons, selecting the "Cheese" option, and verifying the selection changed

Starting URL: https://echoecho.com/htmlforms10.htm

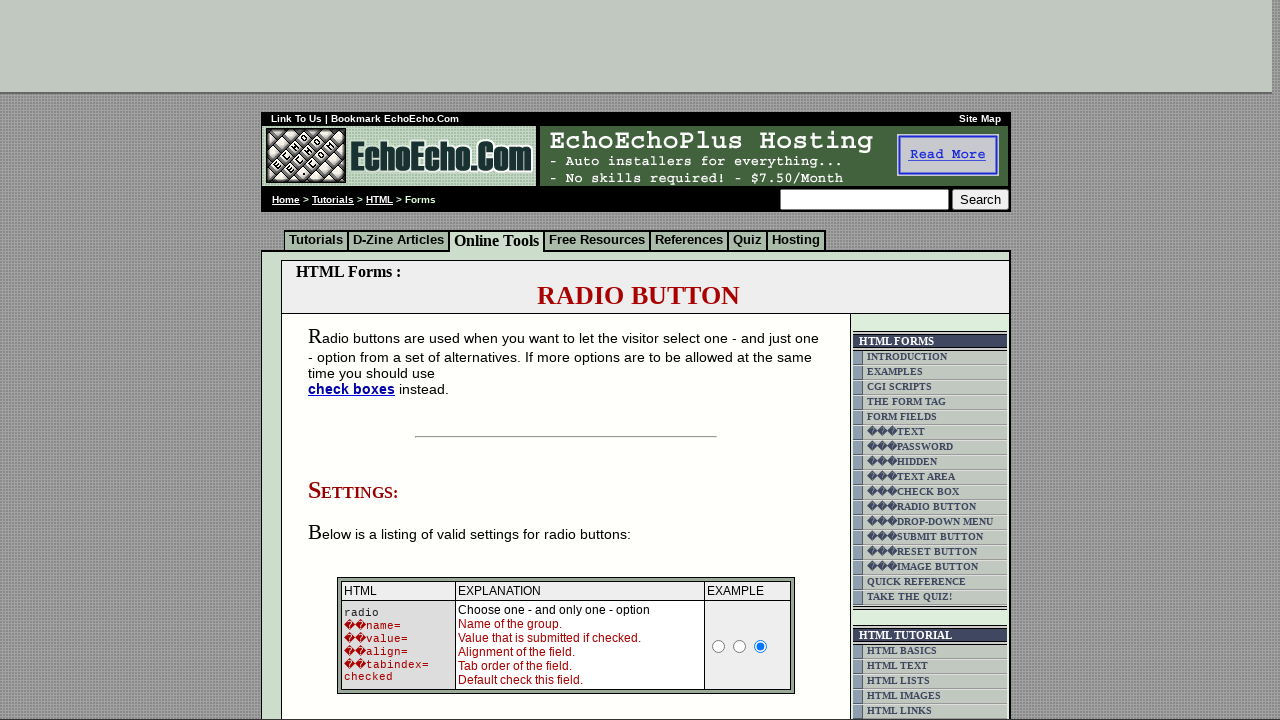

Waited for radio buttons to be present on the page
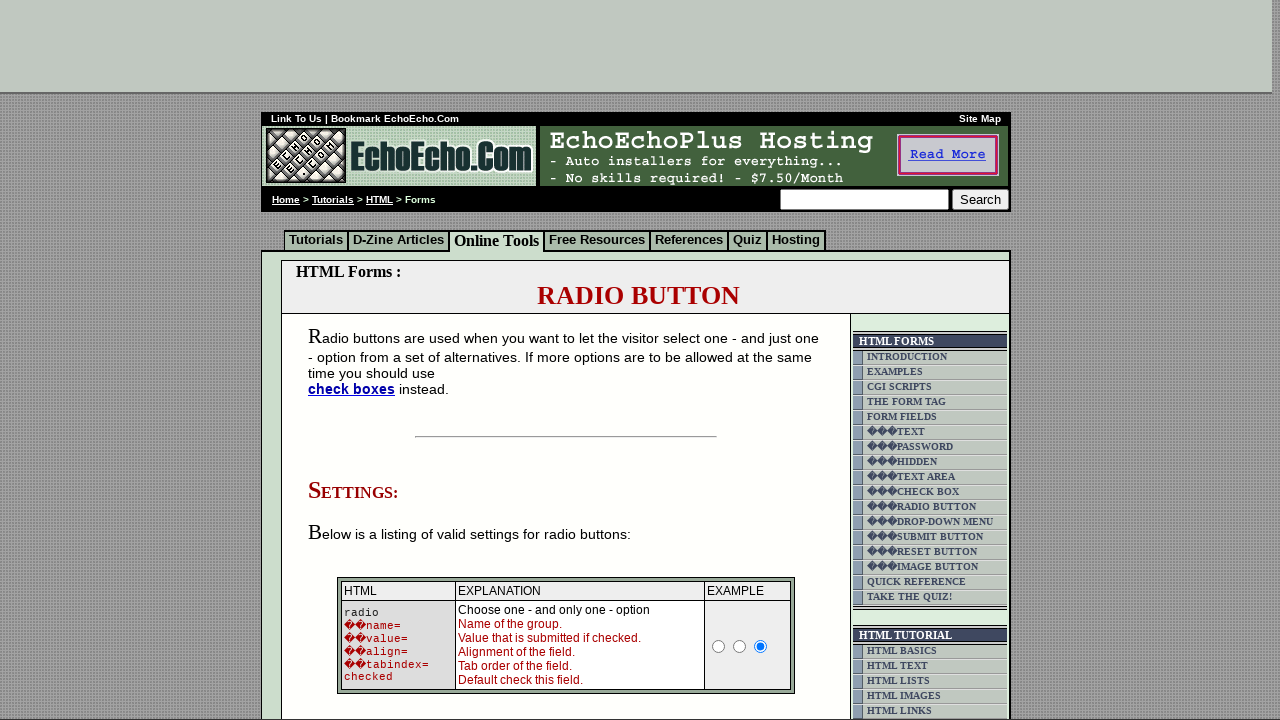

Clicked on the 'Cheese' radio button option at (356, 360) on input[value='Cheese']
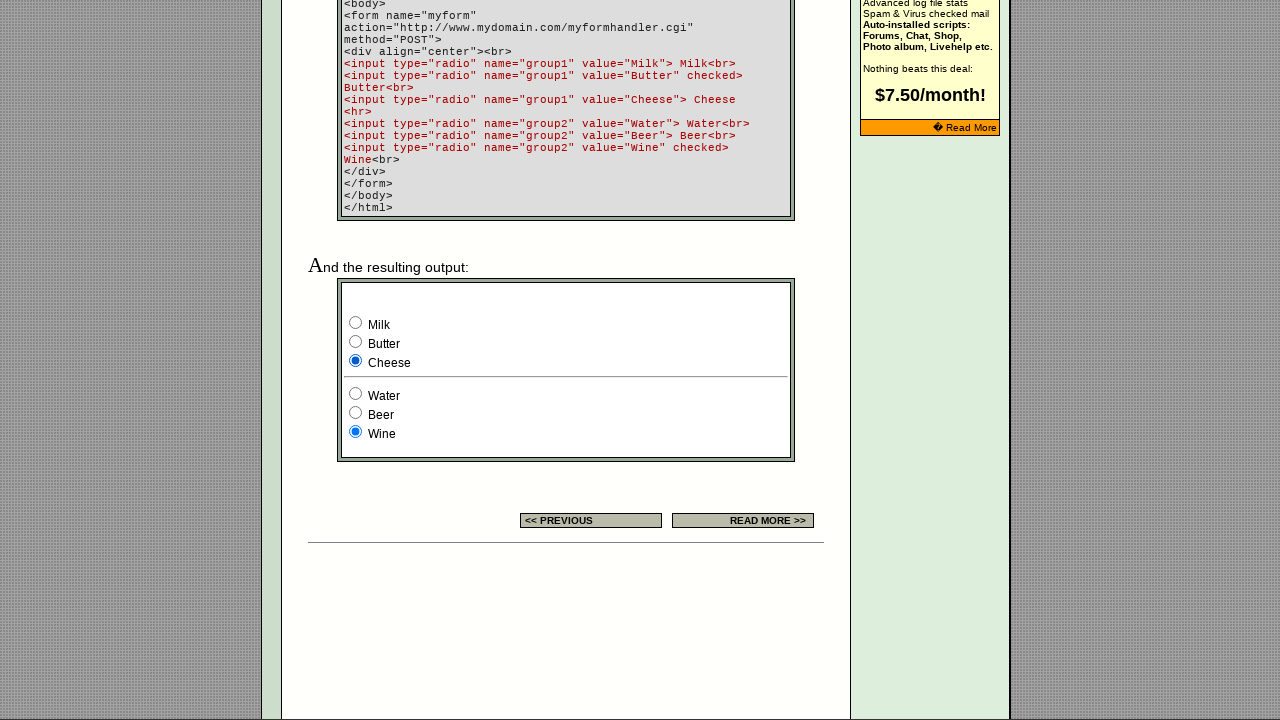

Verified that the 'Cheese' radio button is now selected
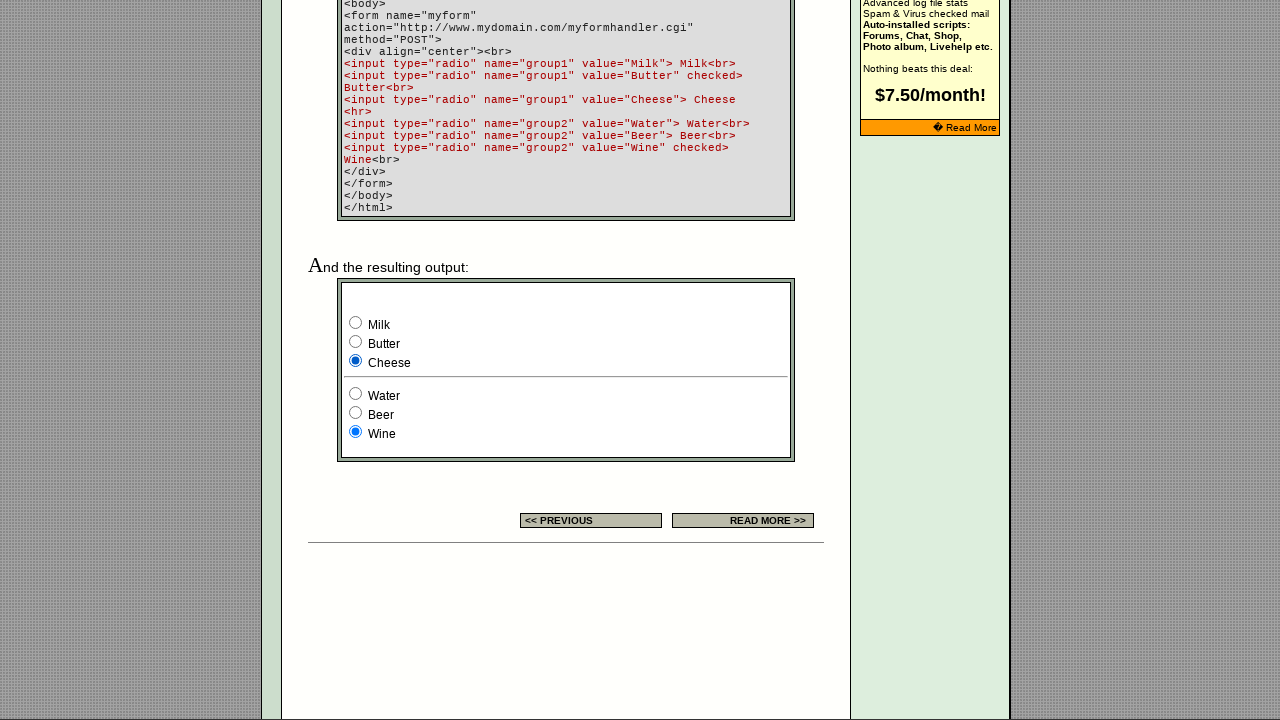

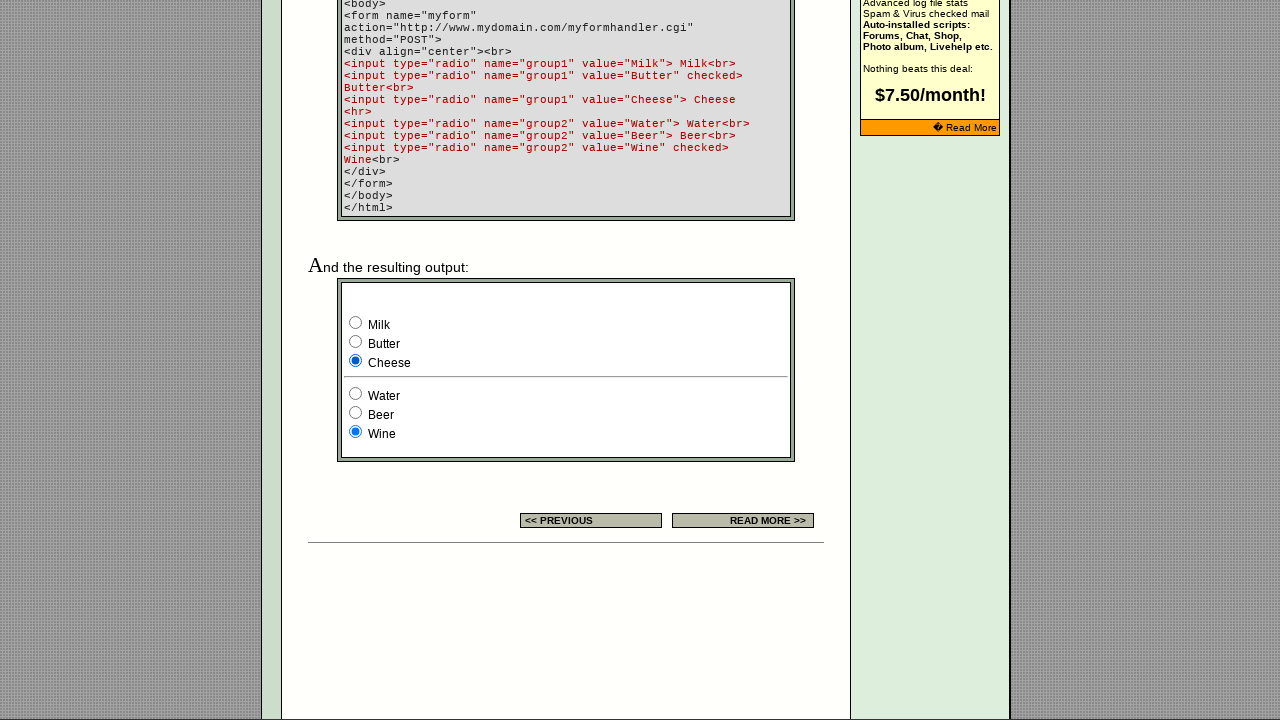